Demonstrates drag and drop by offset coordinates

Starting URL: https://crossbrowsertesting.github.io/drag-and-drop

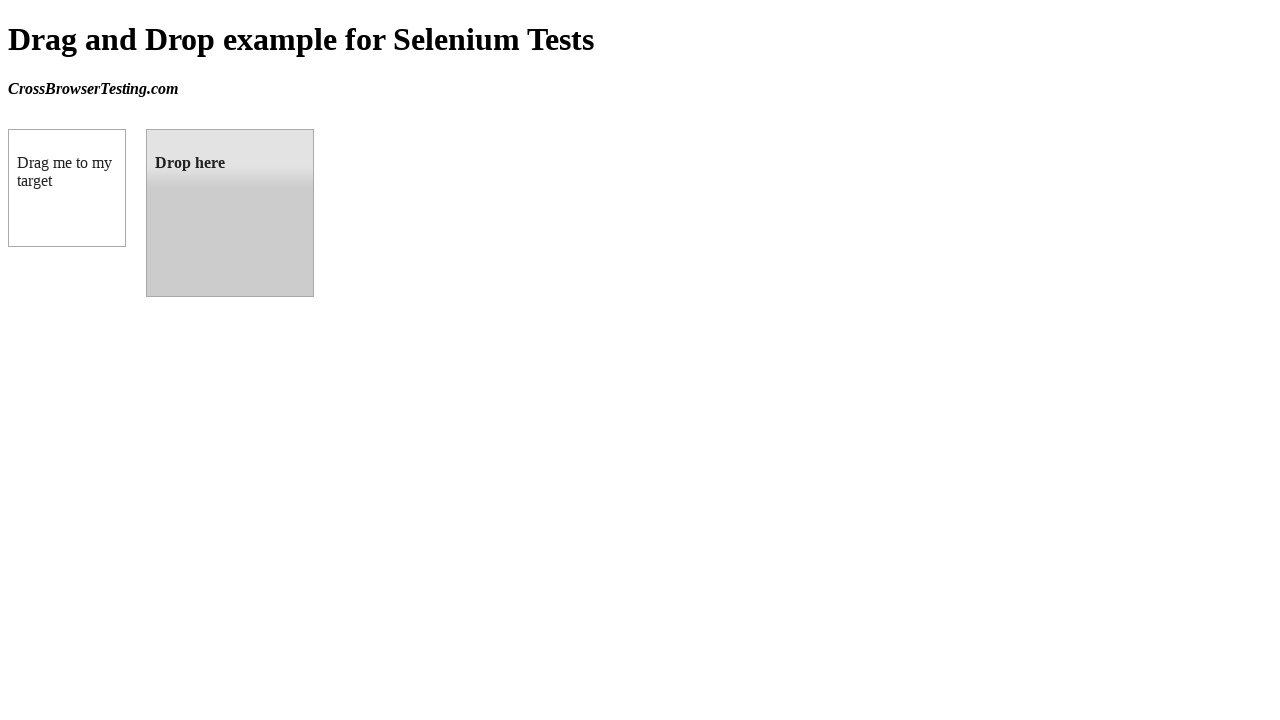

Waited for draggable element to load
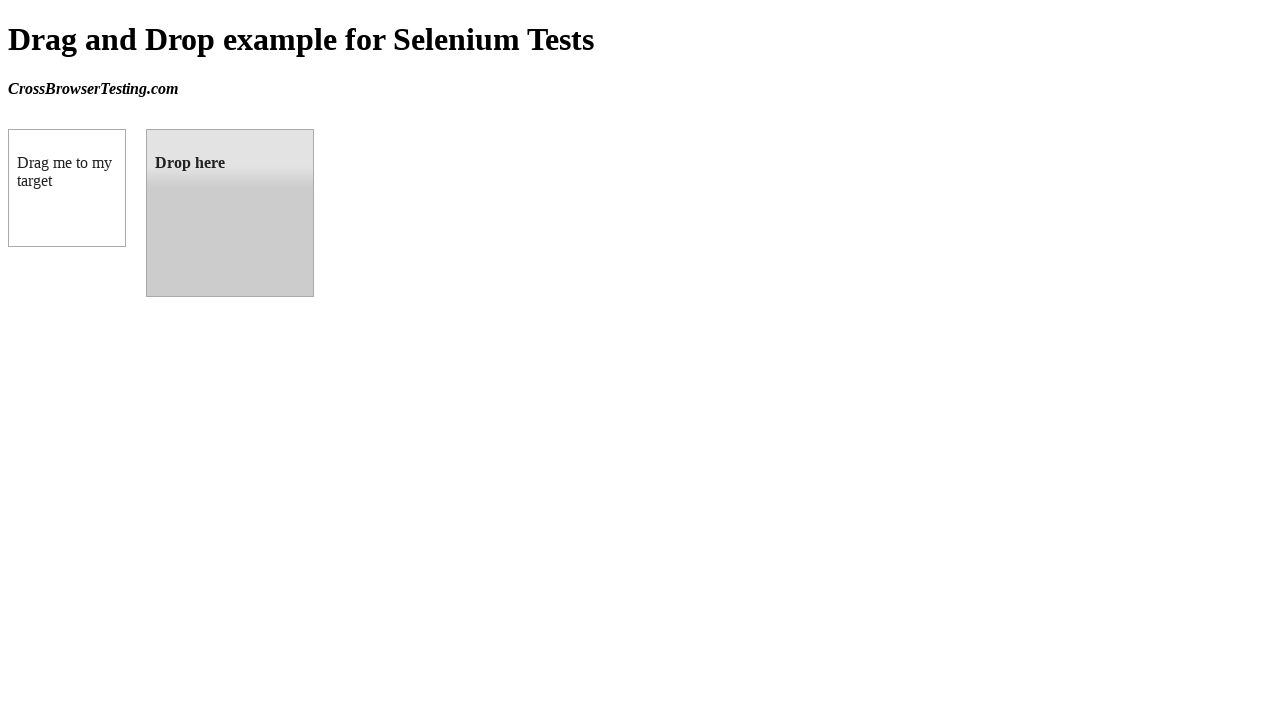

Waited for droppable element to load
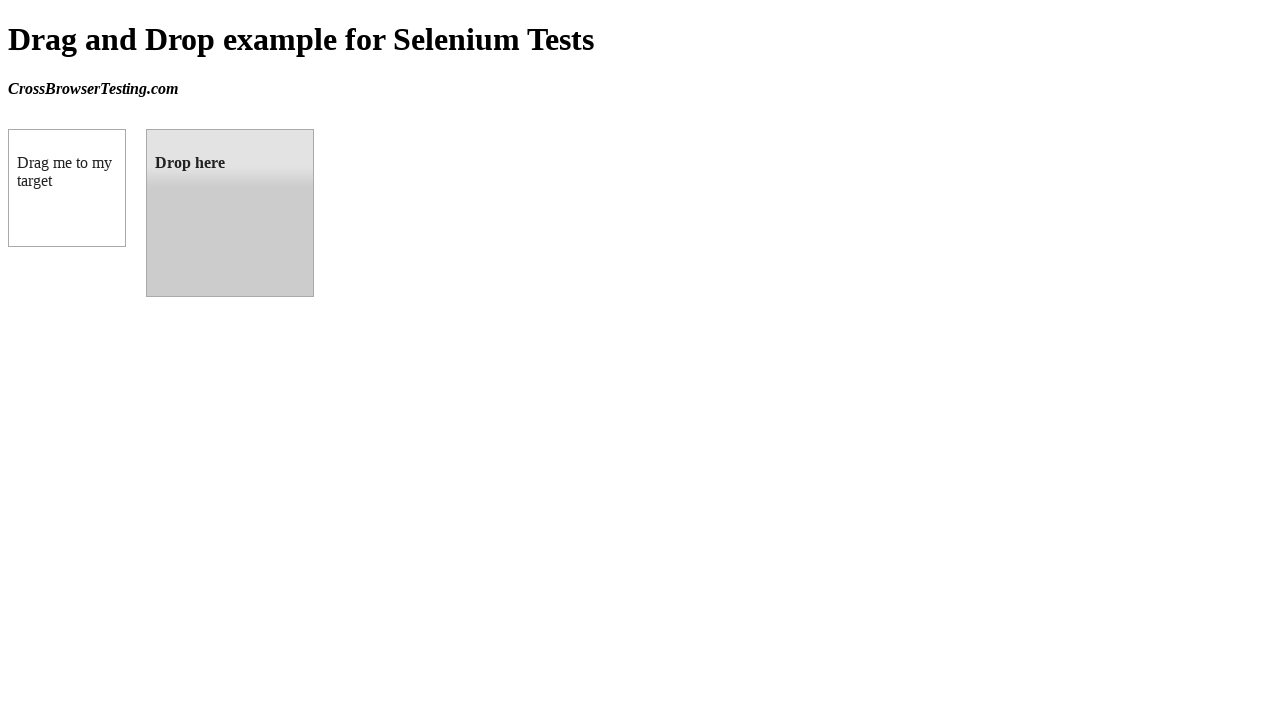

Located draggable source element
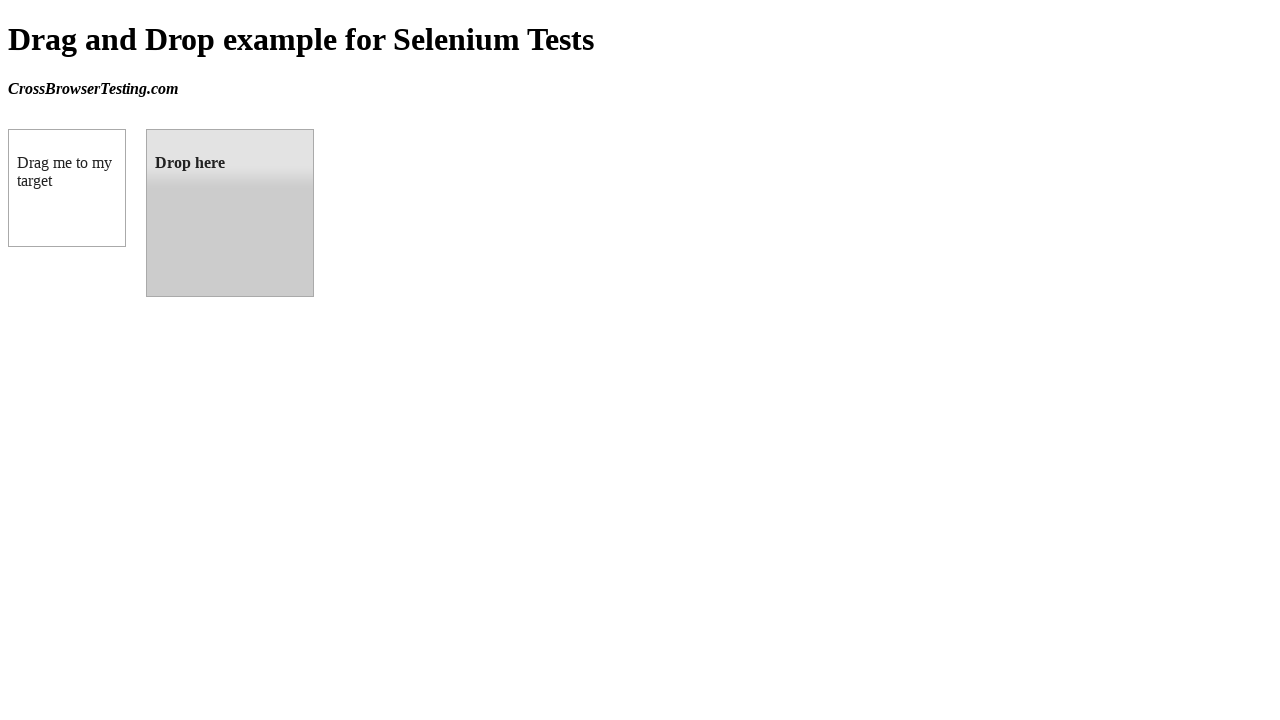

Located droppable target element
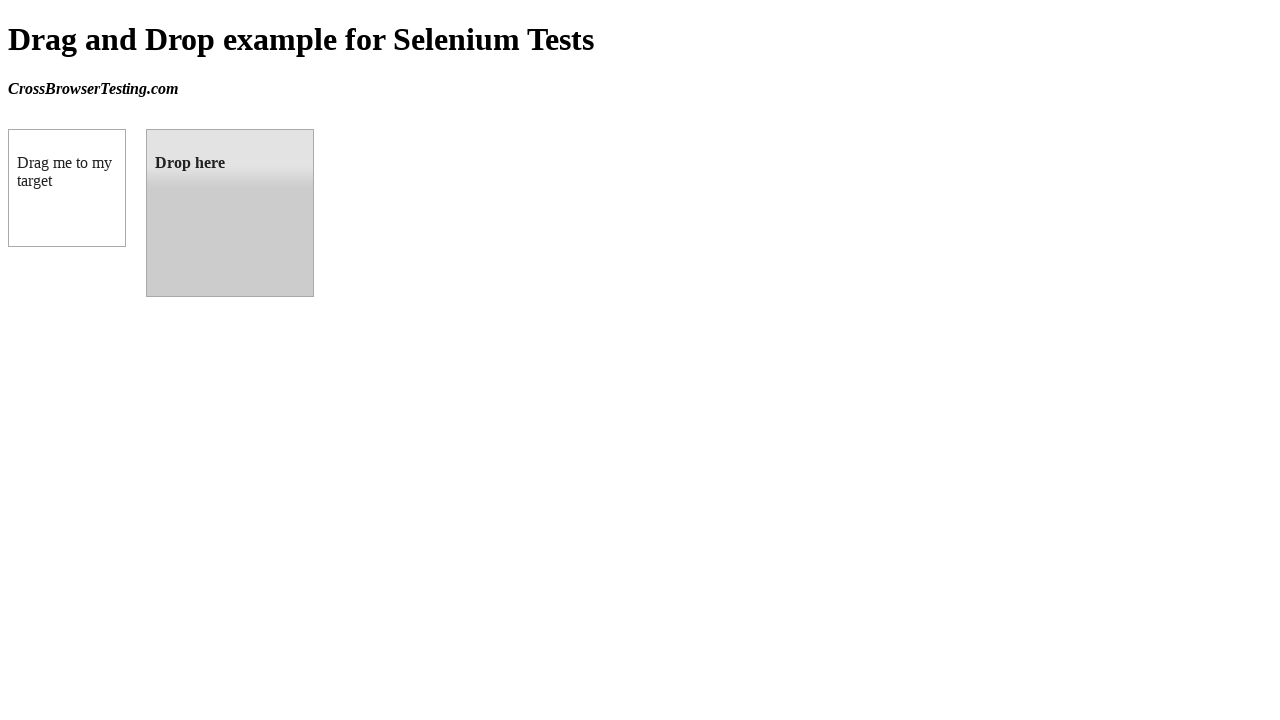

Retrieved target element bounding box
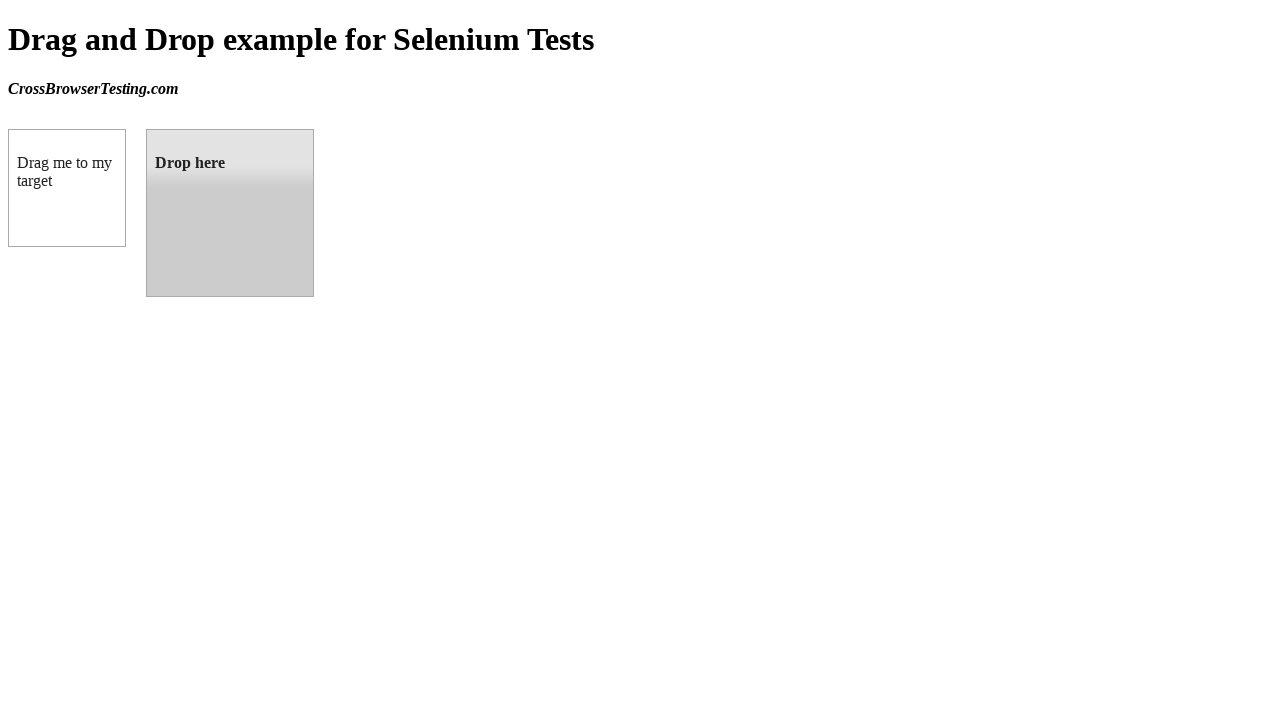

Retrieved source element bounding box
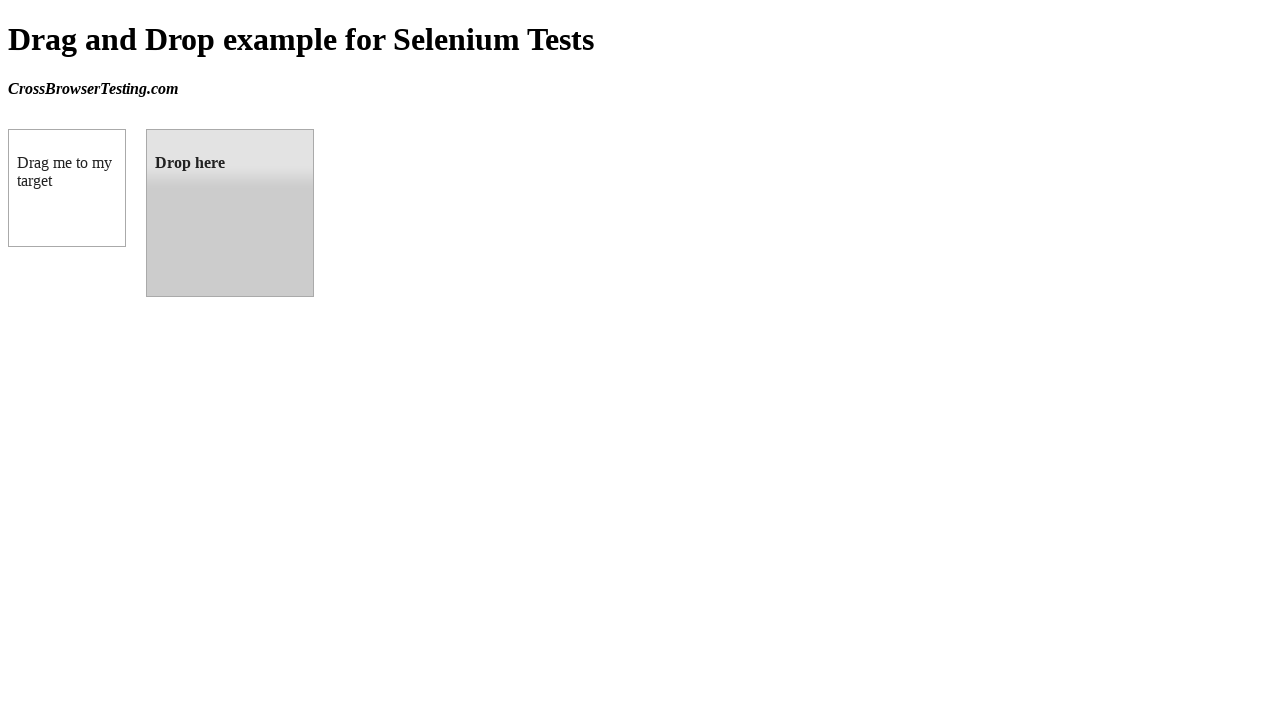

Moved mouse to center of draggable element at (67, 188)
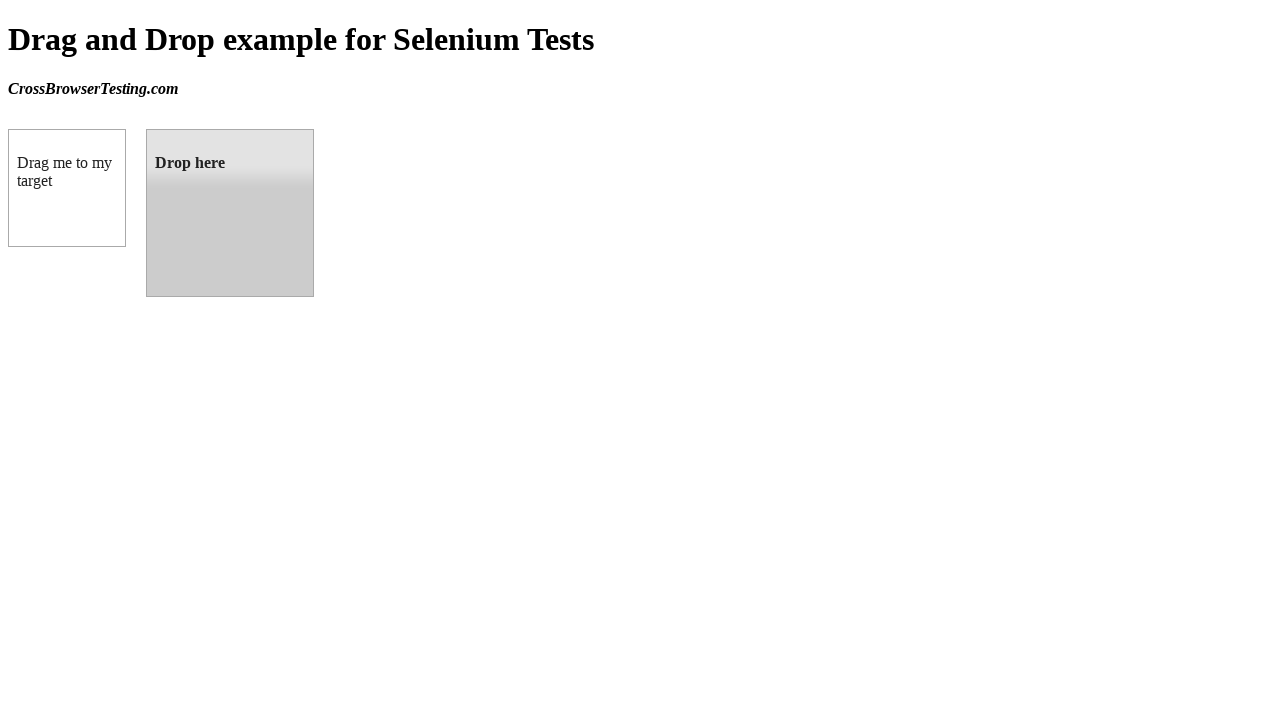

Pressed mouse button down on draggable element at (67, 188)
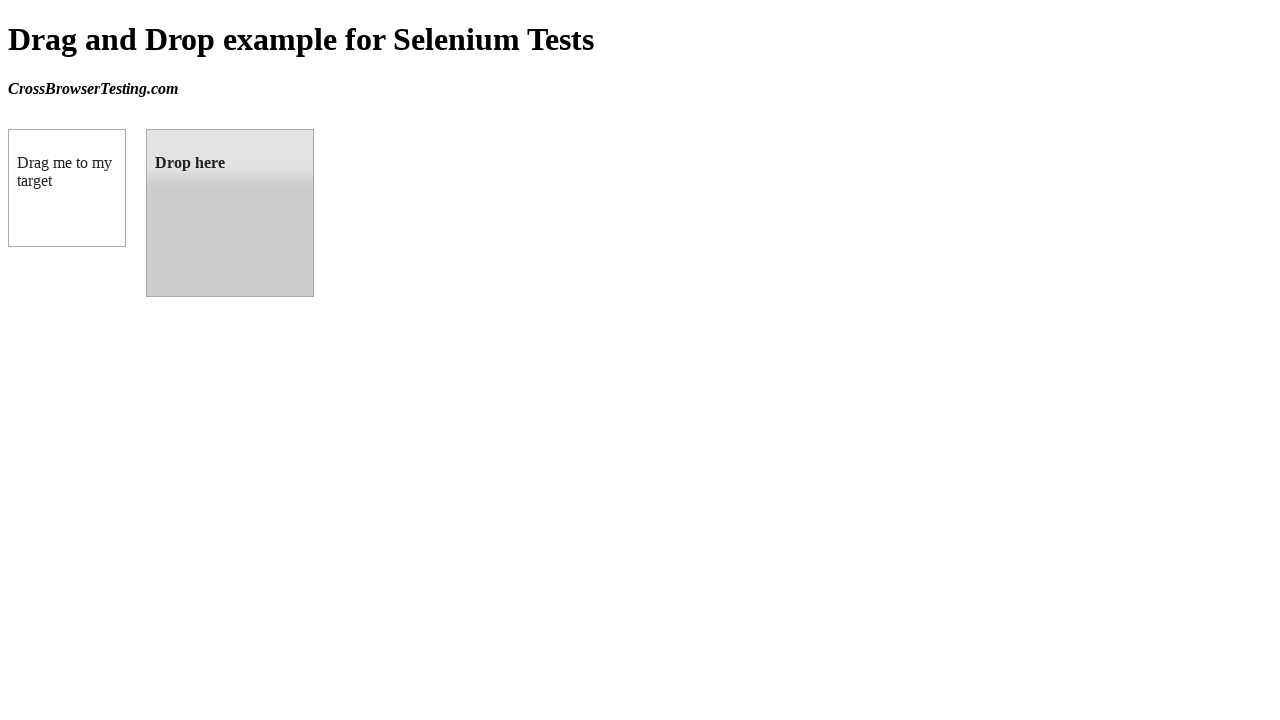

Dragged element to target location at (146, 129)
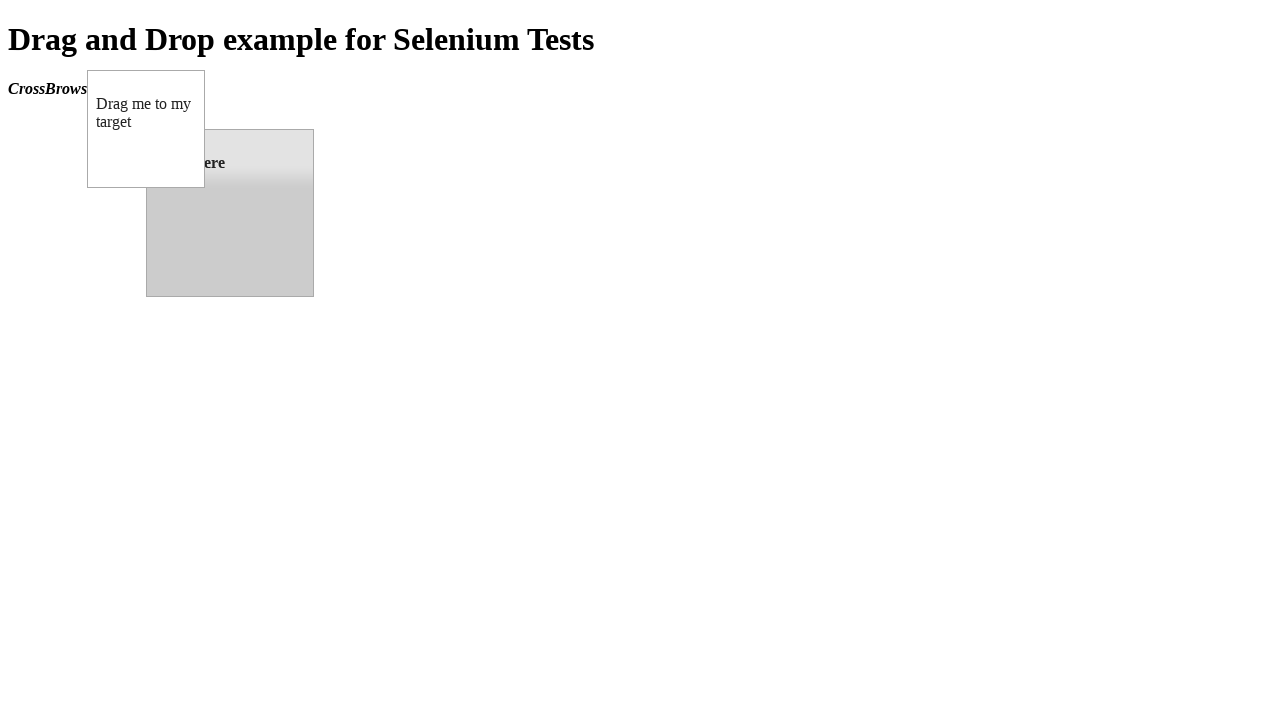

Released mouse button to complete drag and drop at (146, 129)
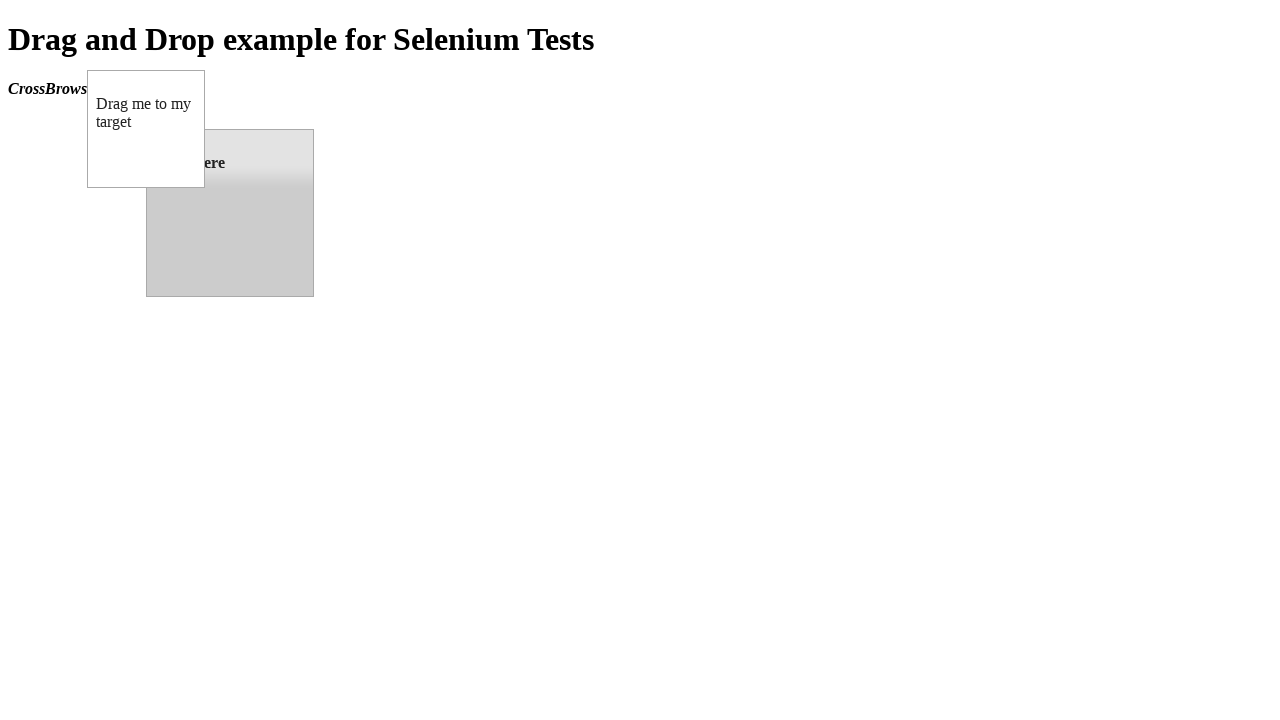

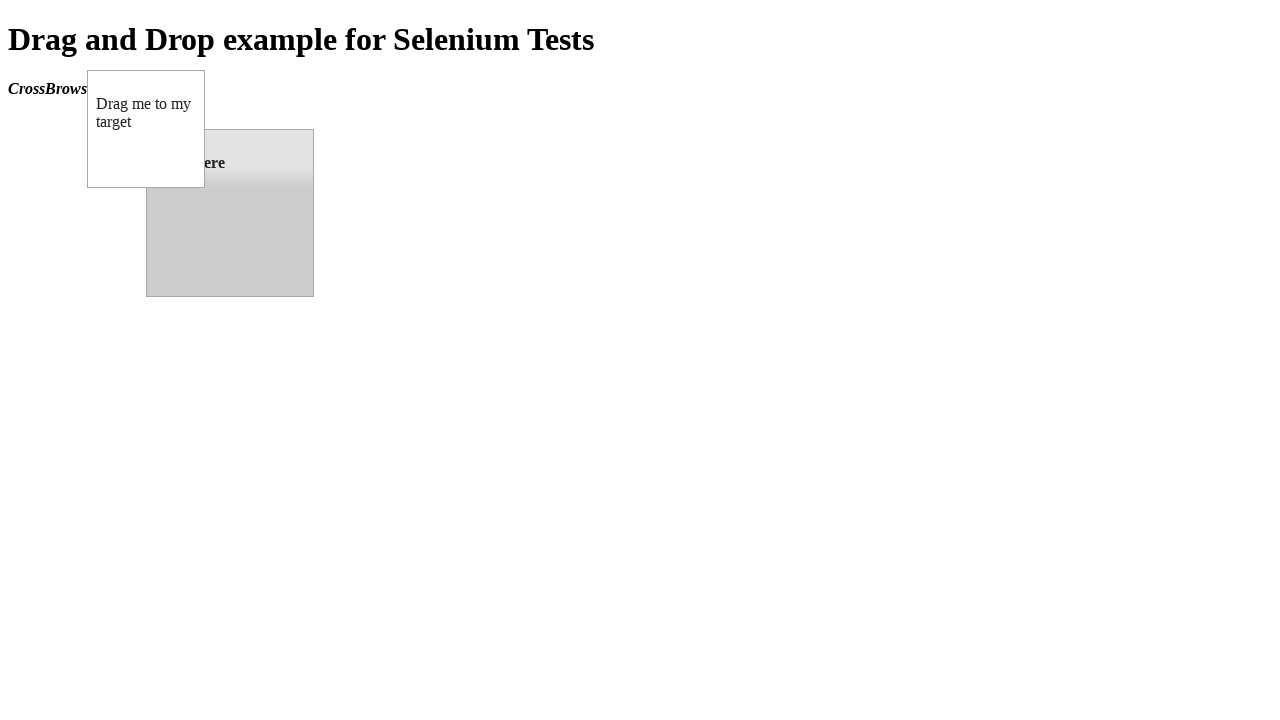